Tests drag and drop functionality by dragging 10 card elements to their corresponding drop zones

Starting URL: https://konflic.github.io/examples/pages/draganddrop.html

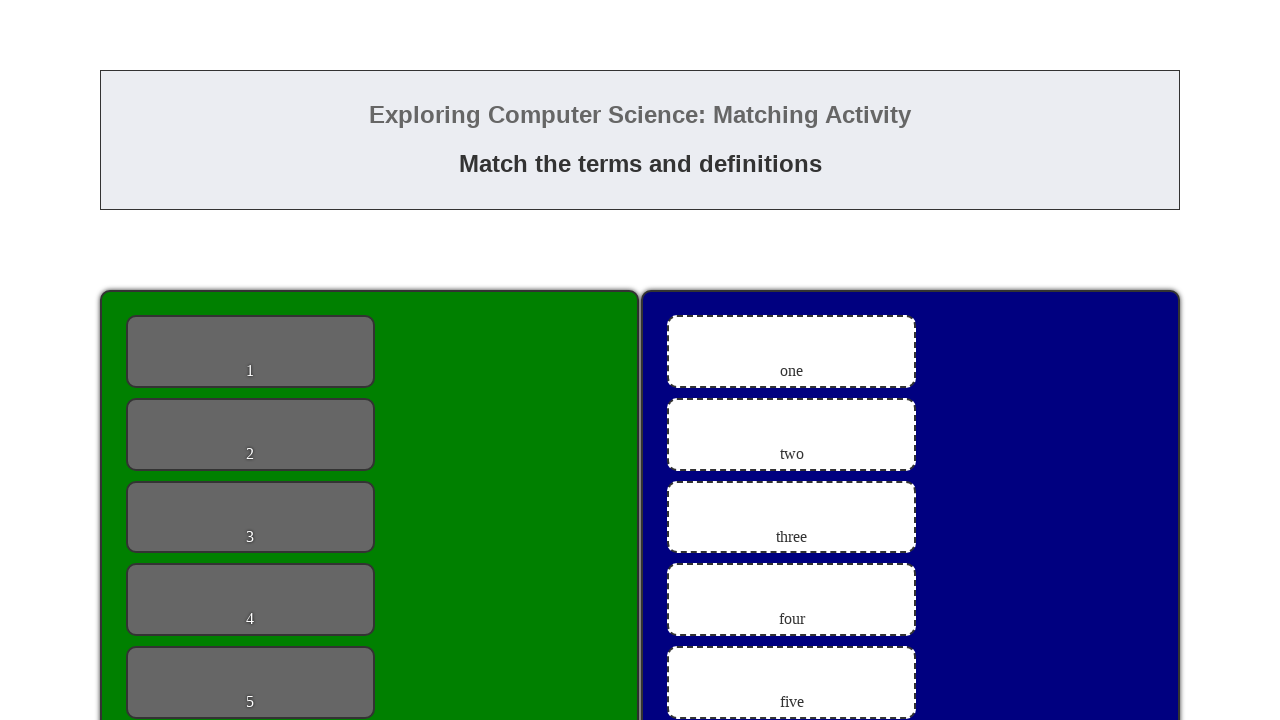

Dragged card 1 to zone 1 at (792, 351)
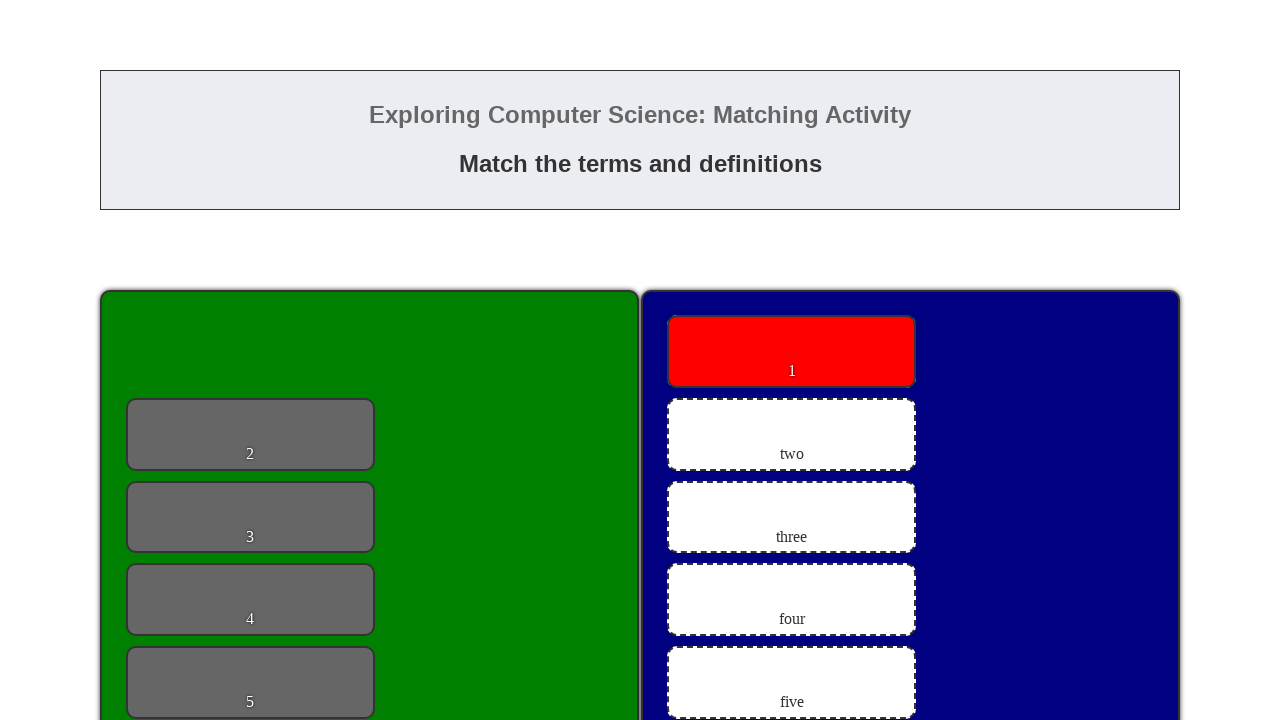

Dragged card 2 to zone 2 at (792, 434)
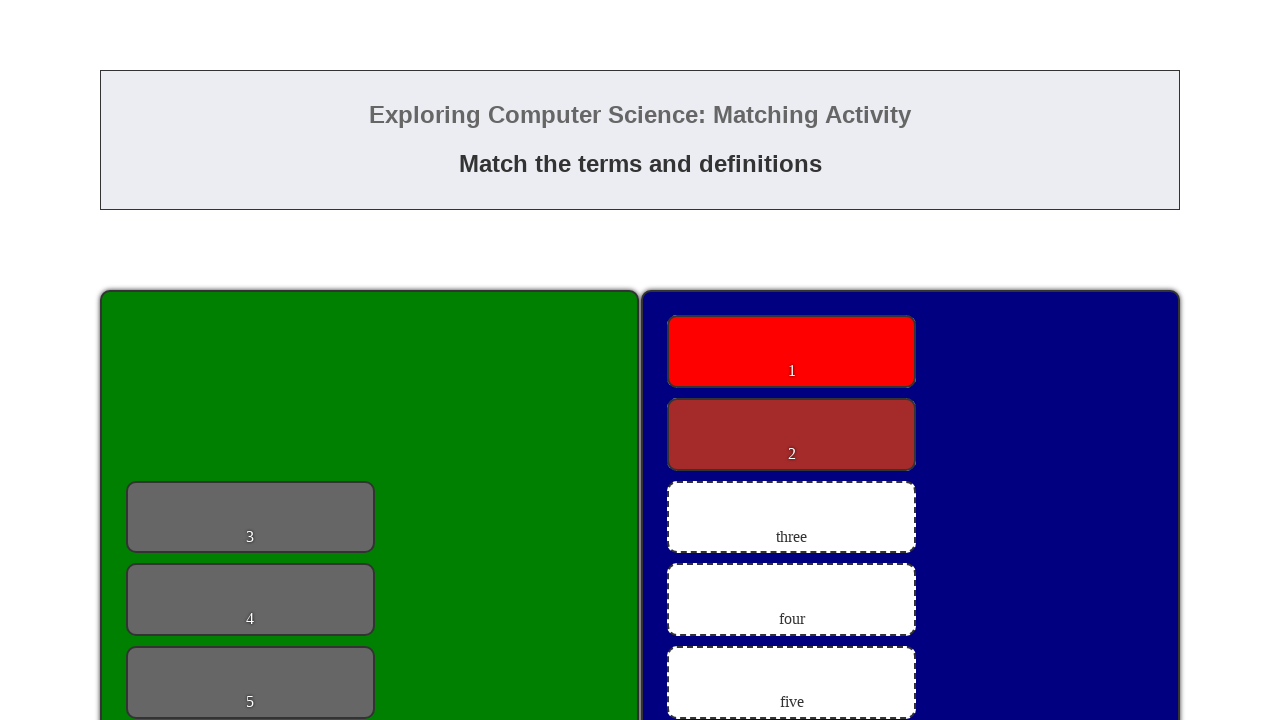

Dragged card 3 to zone 3 at (792, 517)
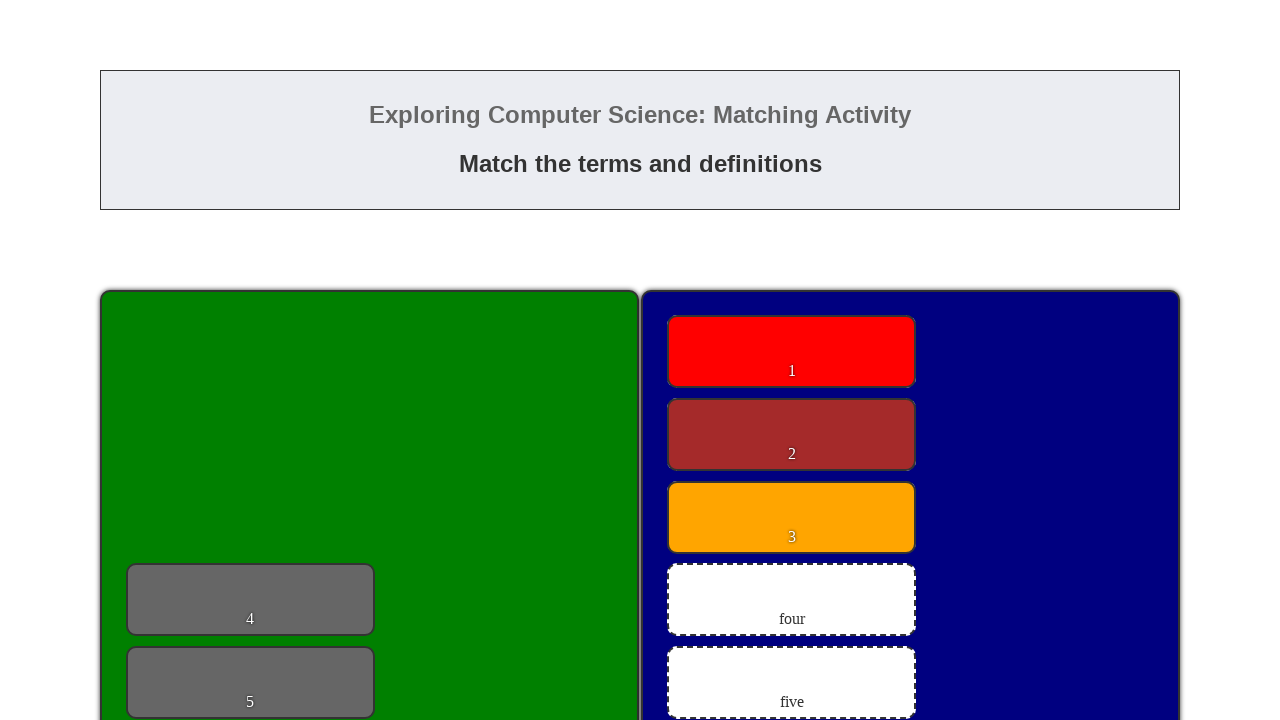

Dragged card 4 to zone 4 at (792, 600)
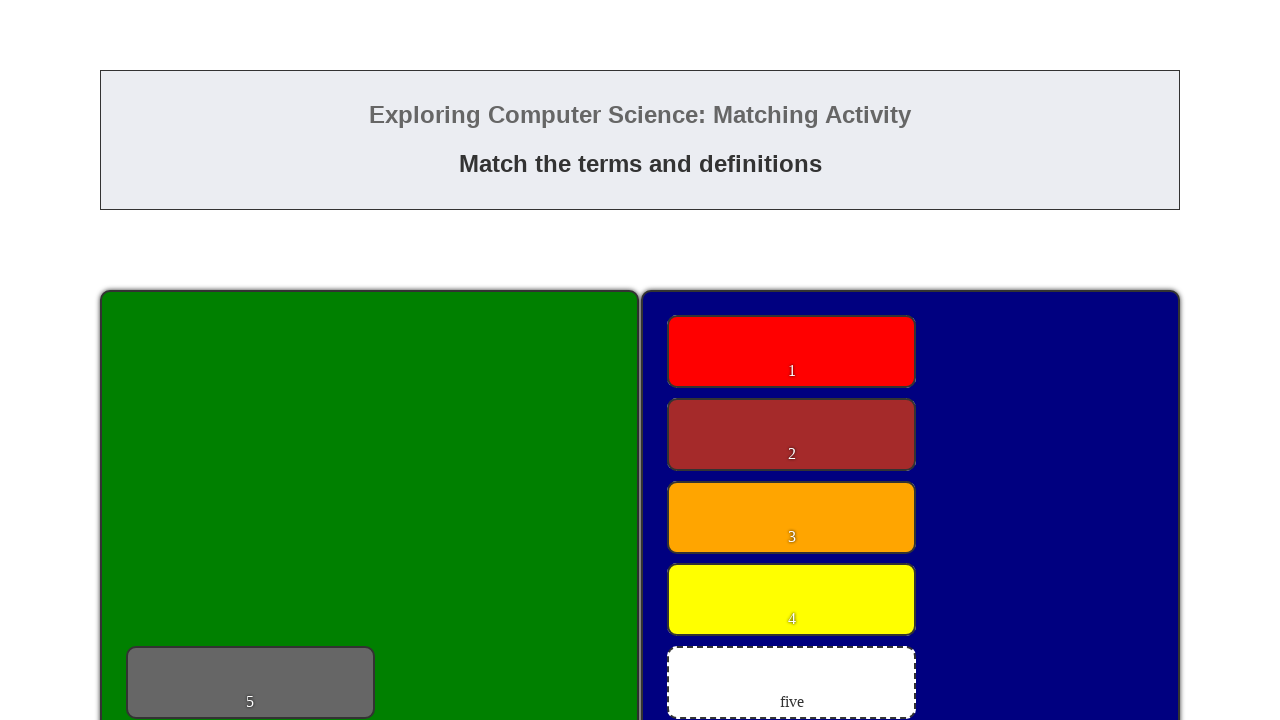

Dragged card 5 to zone 5 at (792, 683)
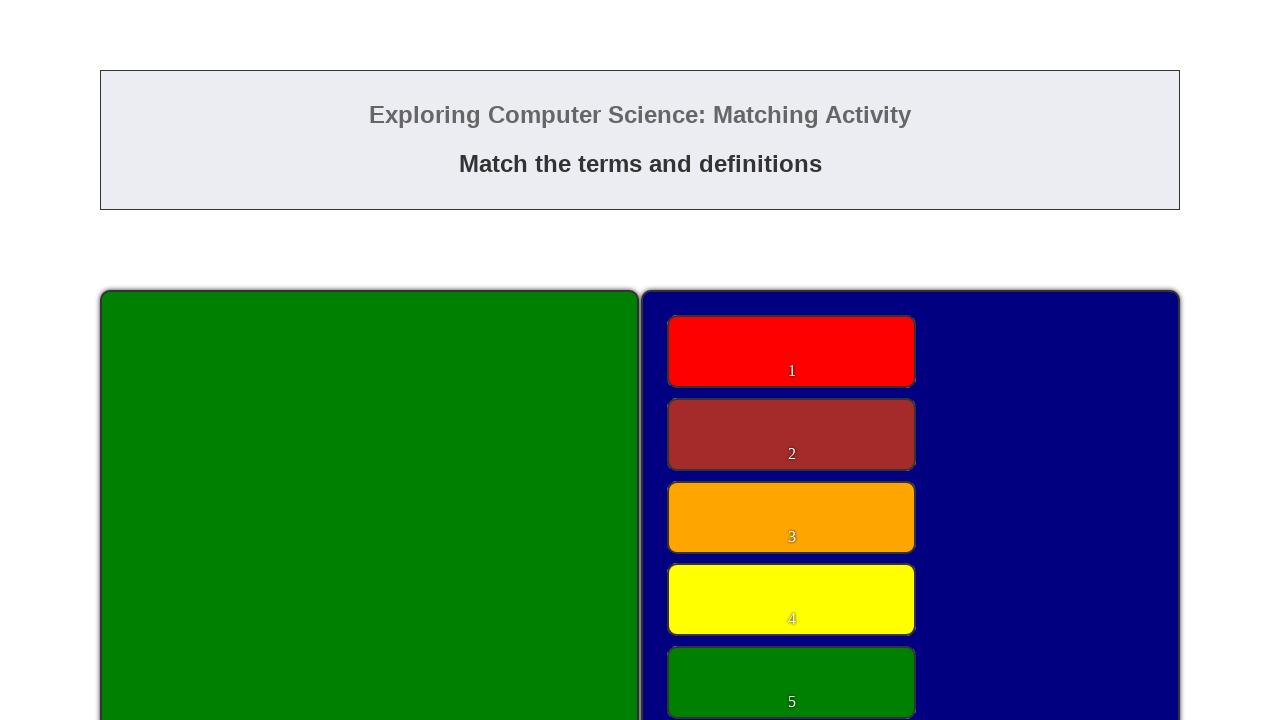

Dragged card 6 to zone 6 at (792, 360)
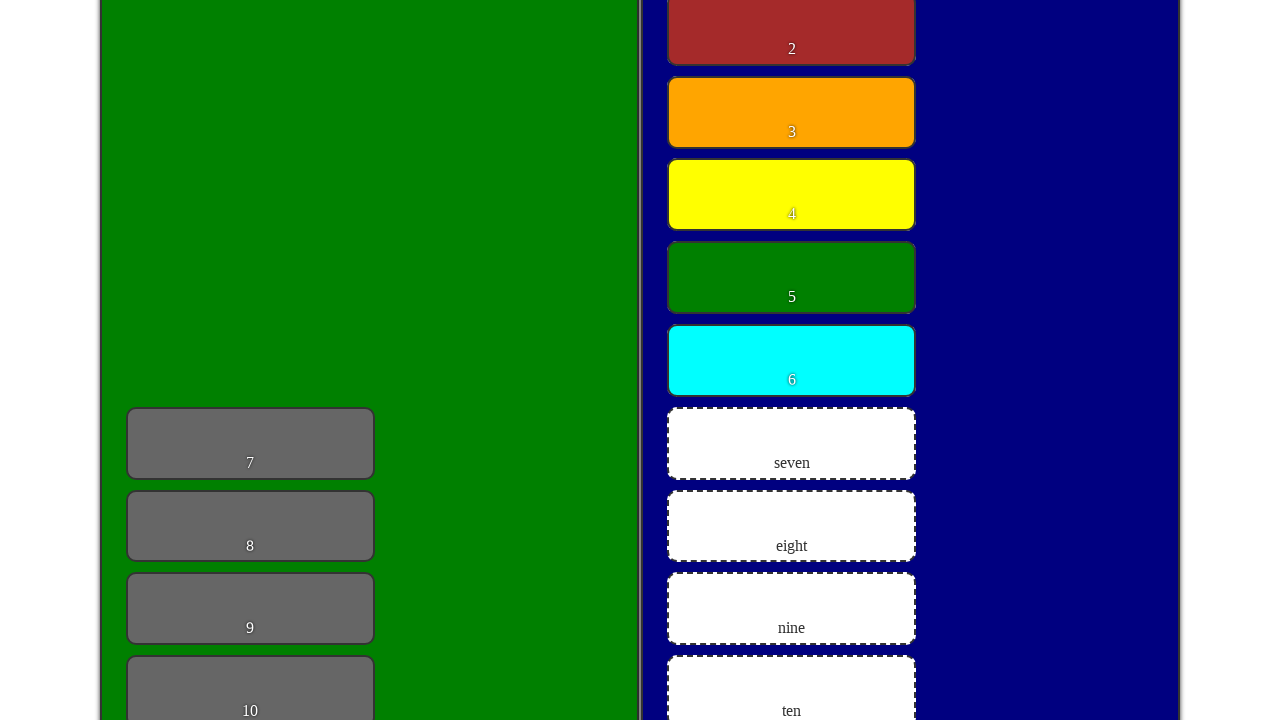

Dragged card 7 to zone 7 at (792, 443)
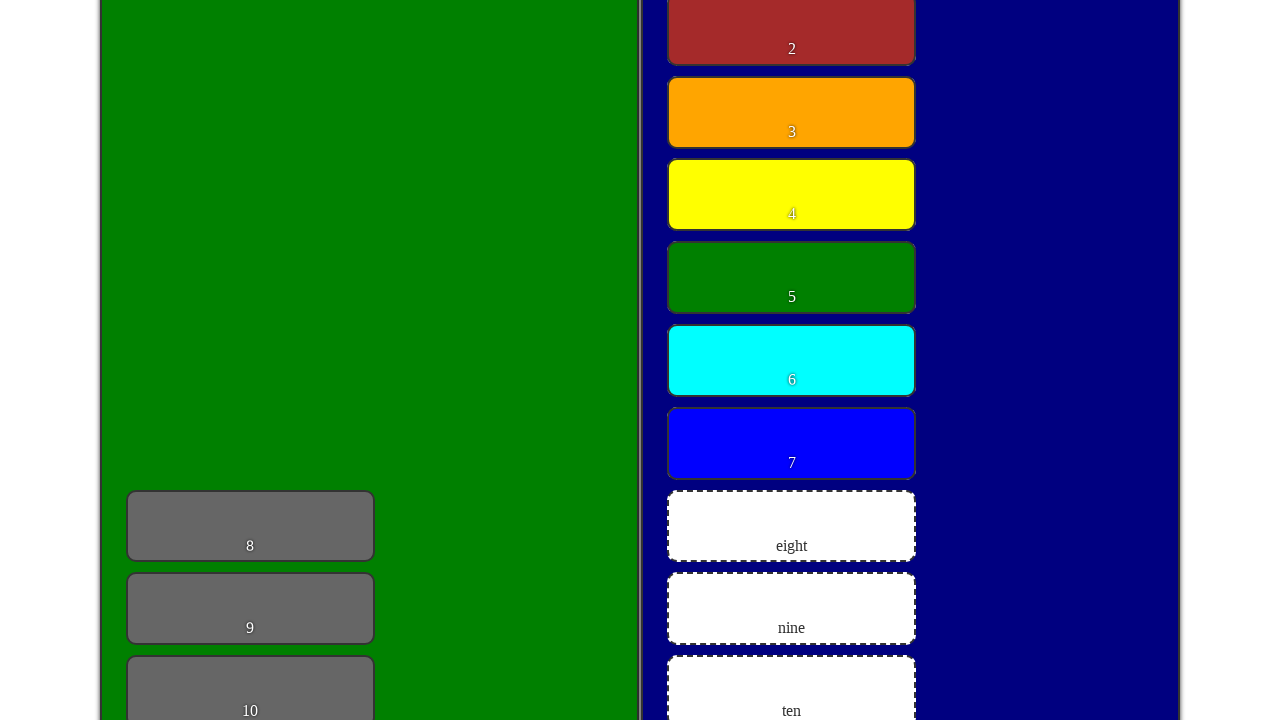

Dragged card 8 to zone 8 at (792, 526)
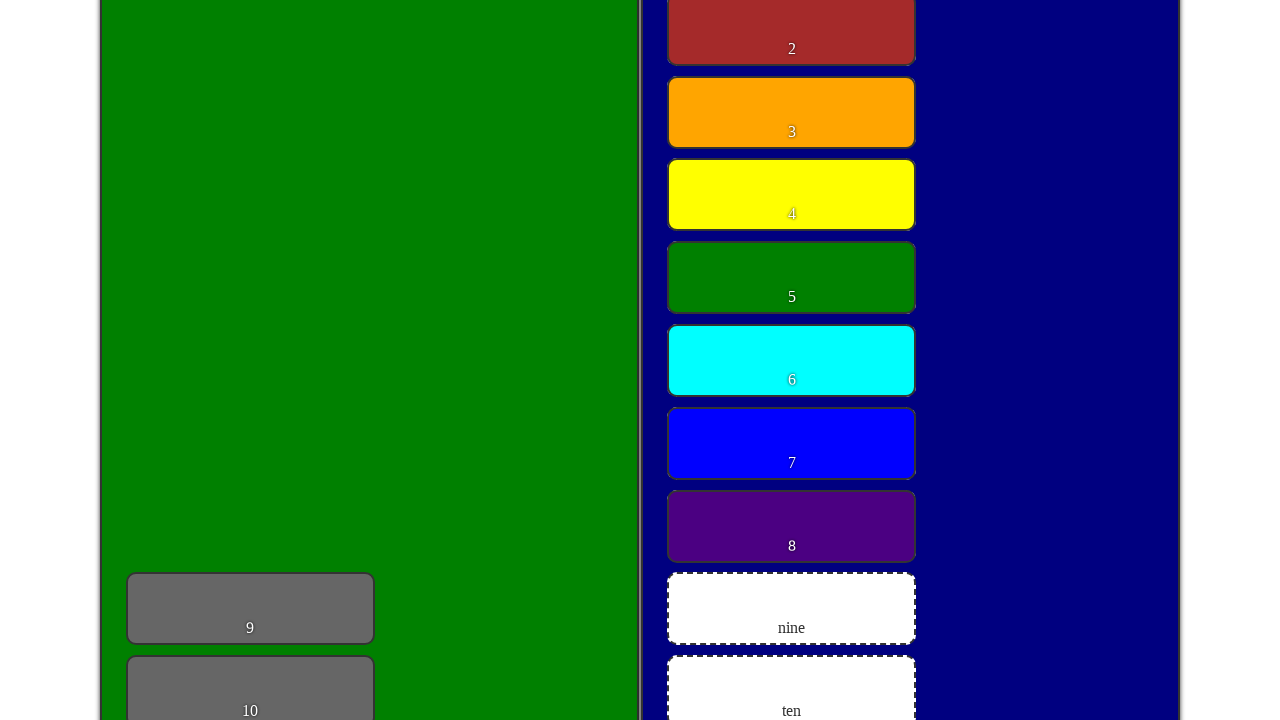

Dragged card 9 to zone 9 at (792, 609)
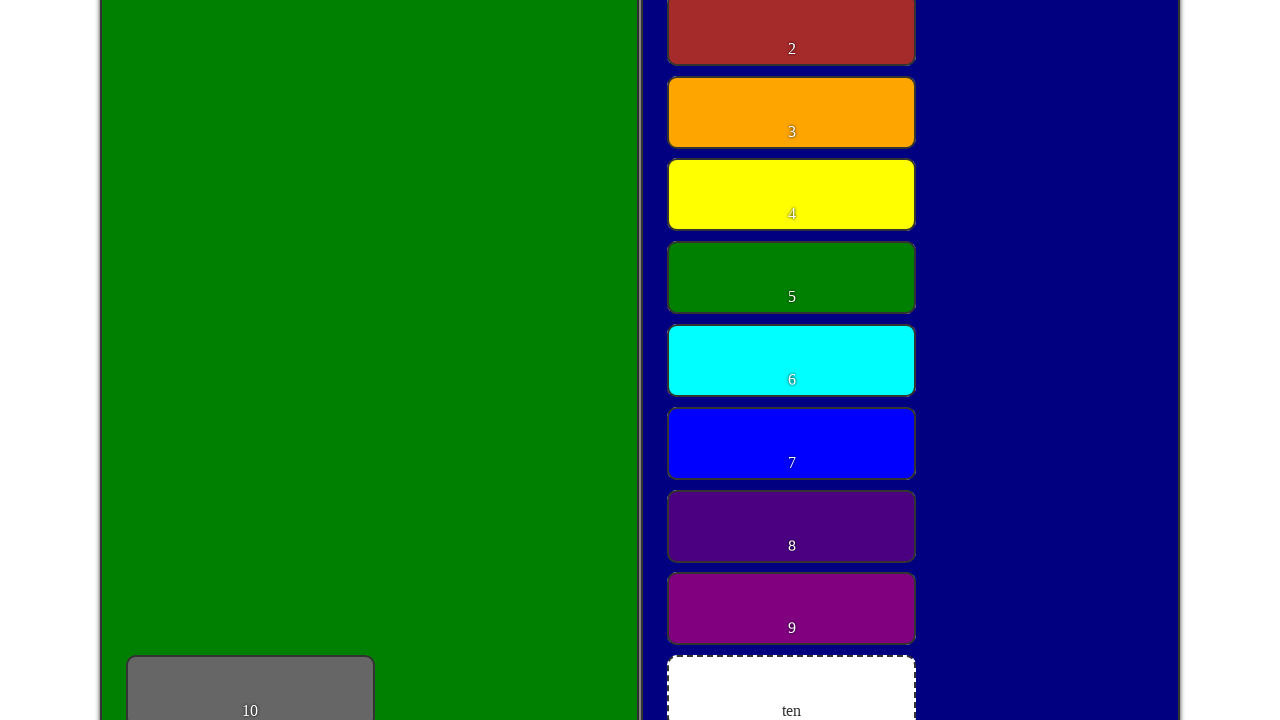

Dragged card 10 to zone 10 at (792, 684)
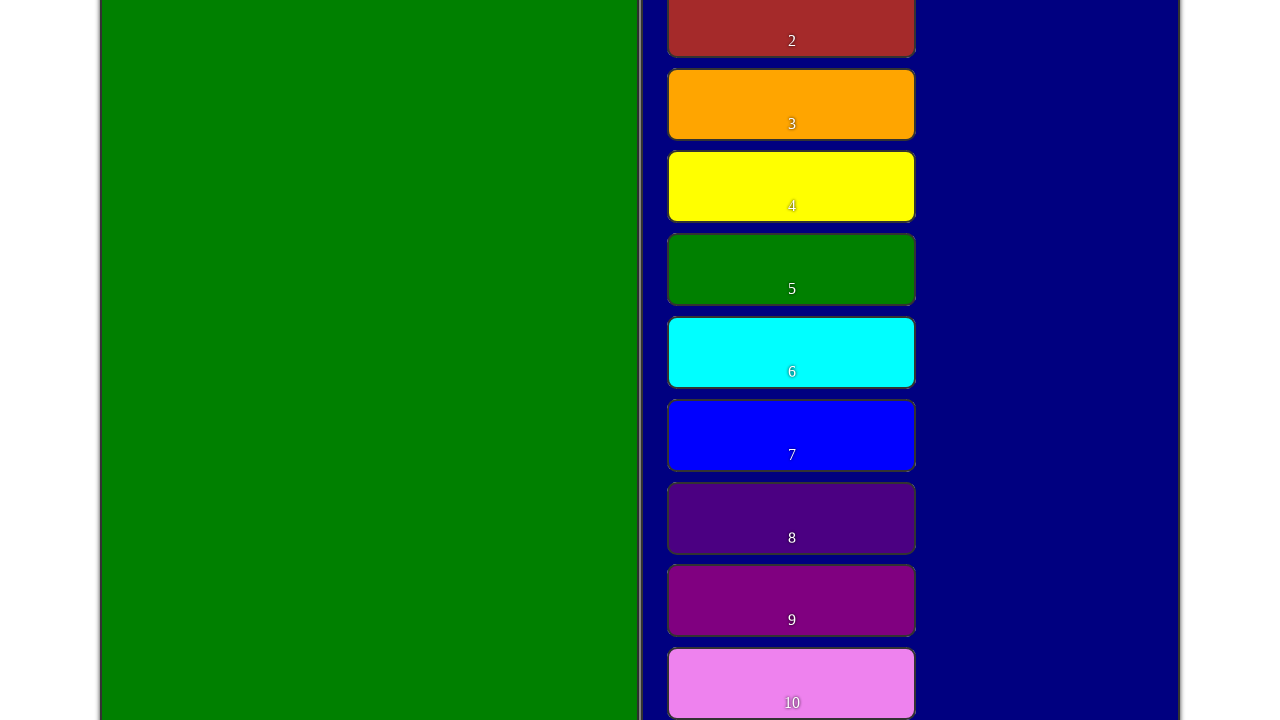

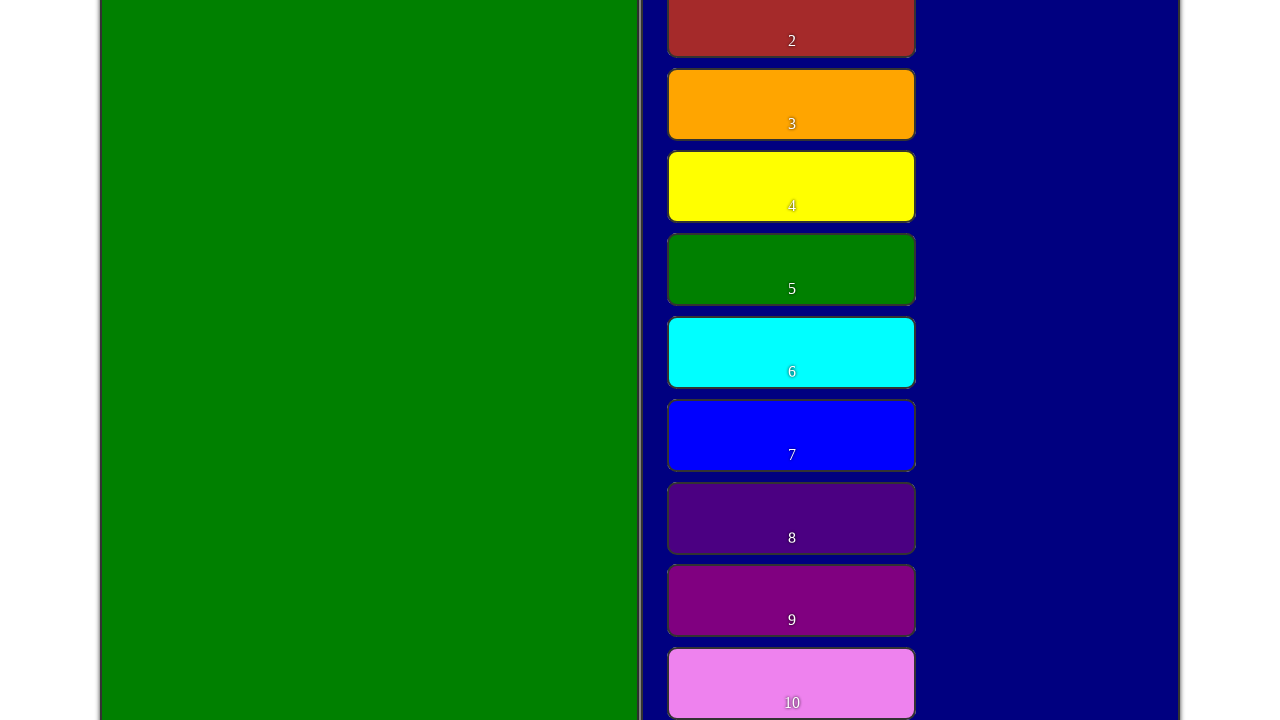